Tests that typing letters in a number input field does not change its value

Starting URL: http://the-internet.herokuapp.com/inputs

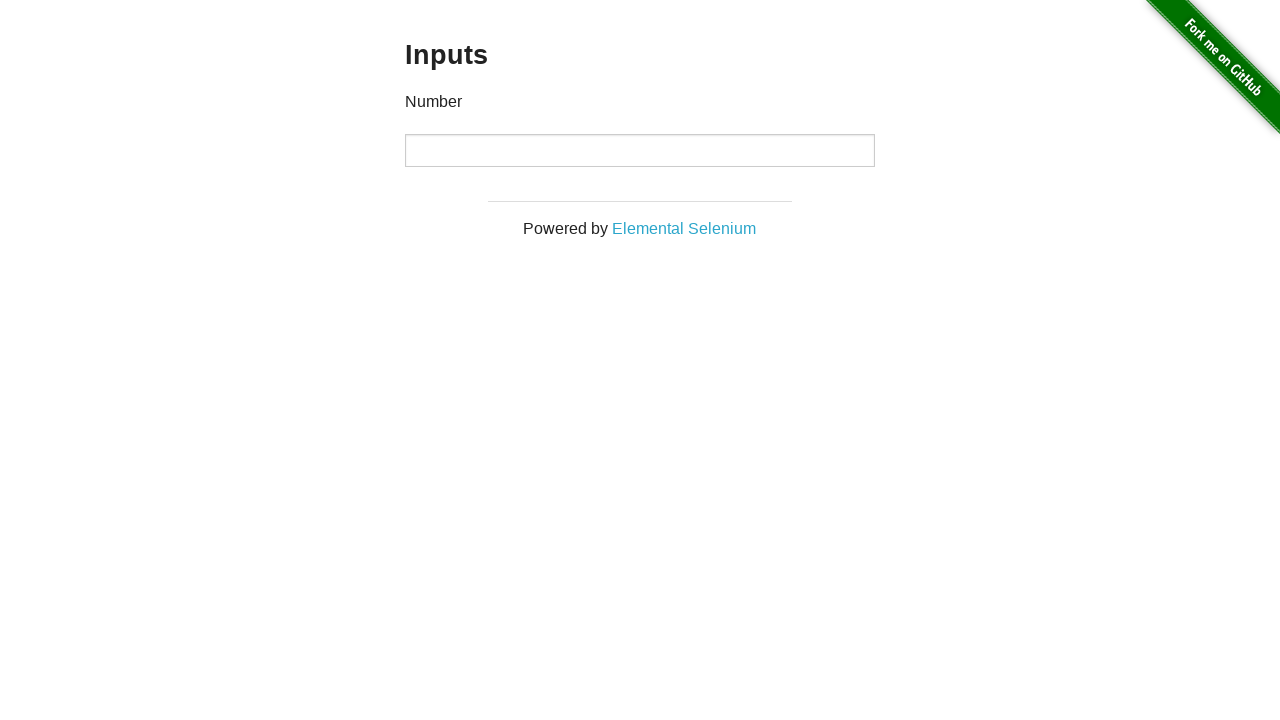

Navigated to the-internet.herokuapp.com/inputs
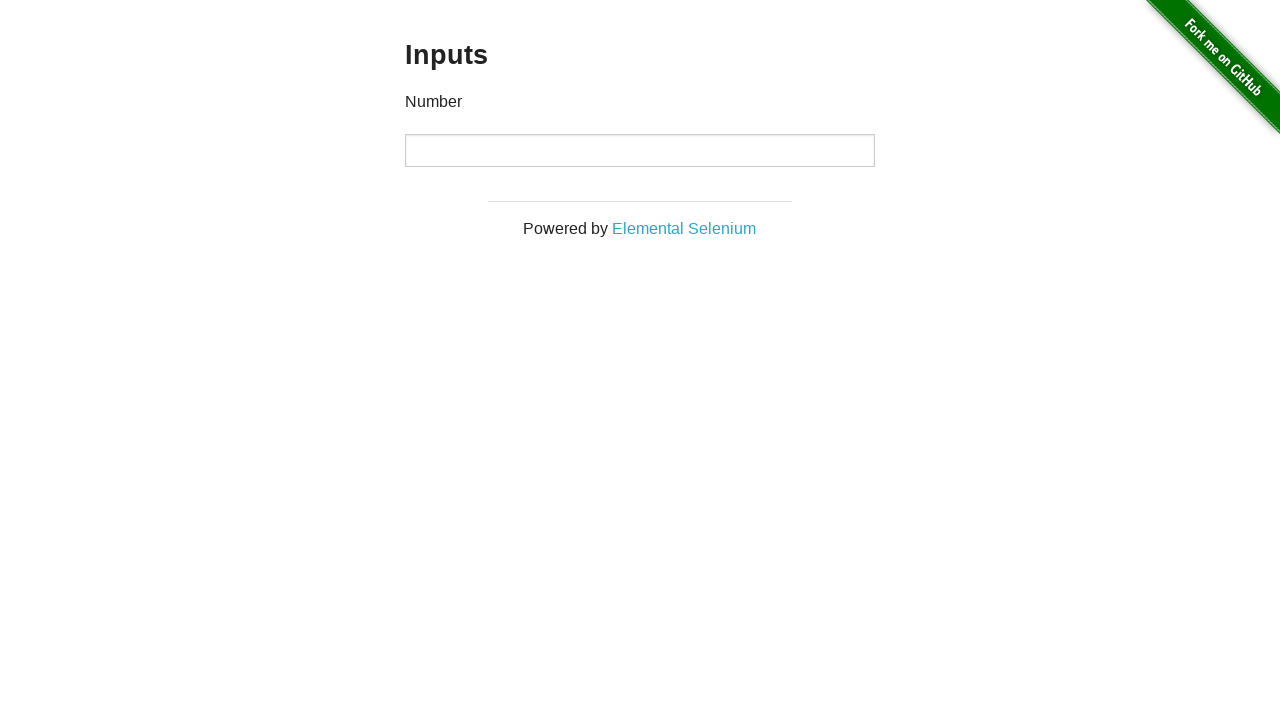

Located number input field
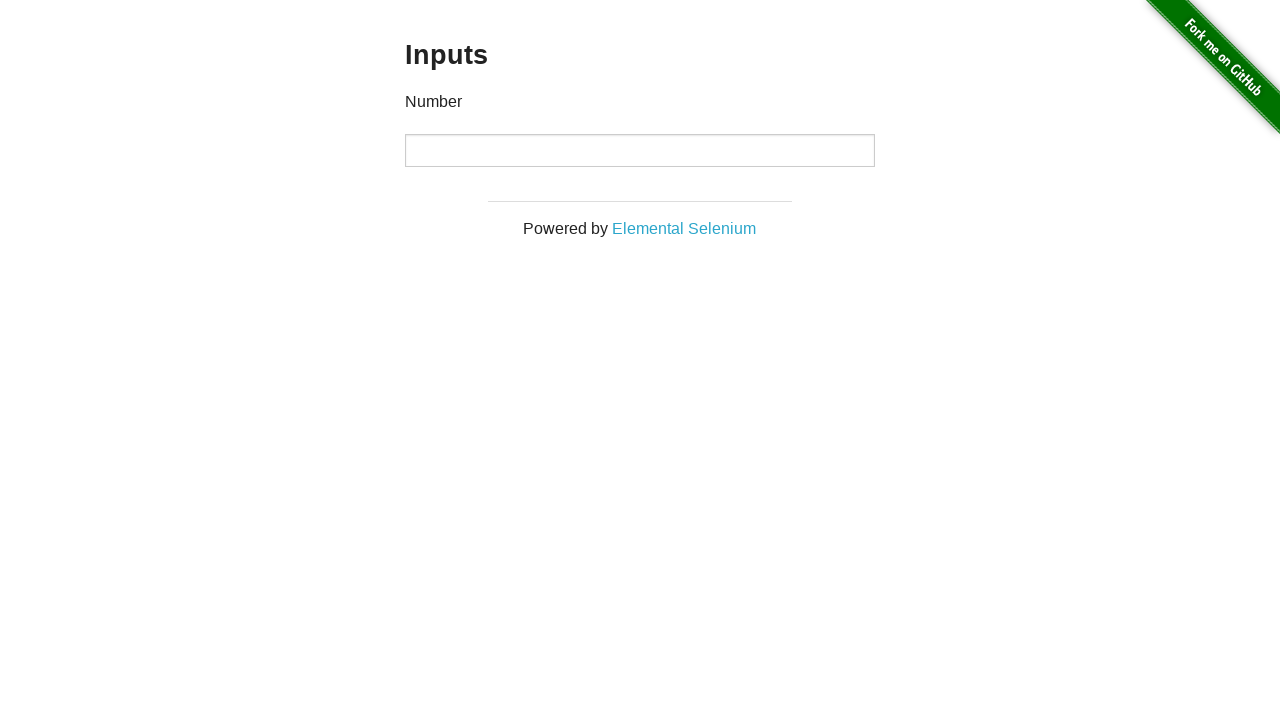

Attempted to type letters 'мама люба давай' into number input field on input[type='number']
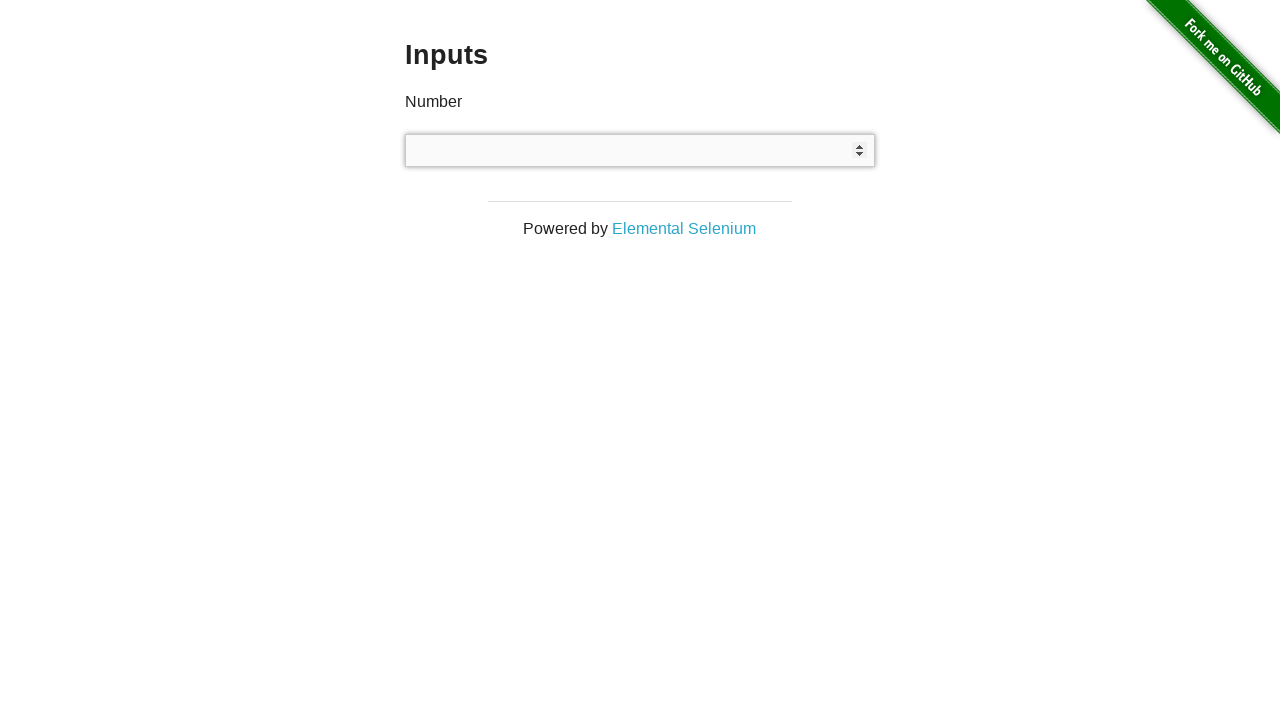

Verified that number input field value remains empty after typing letters
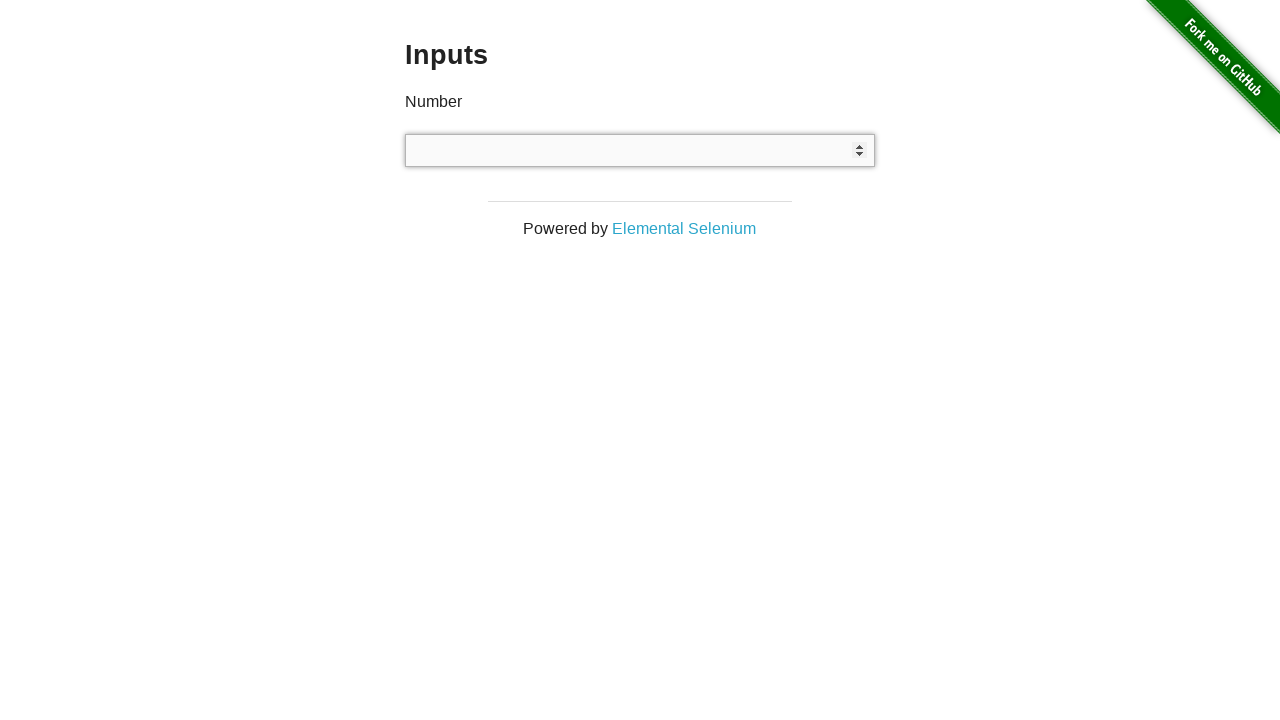

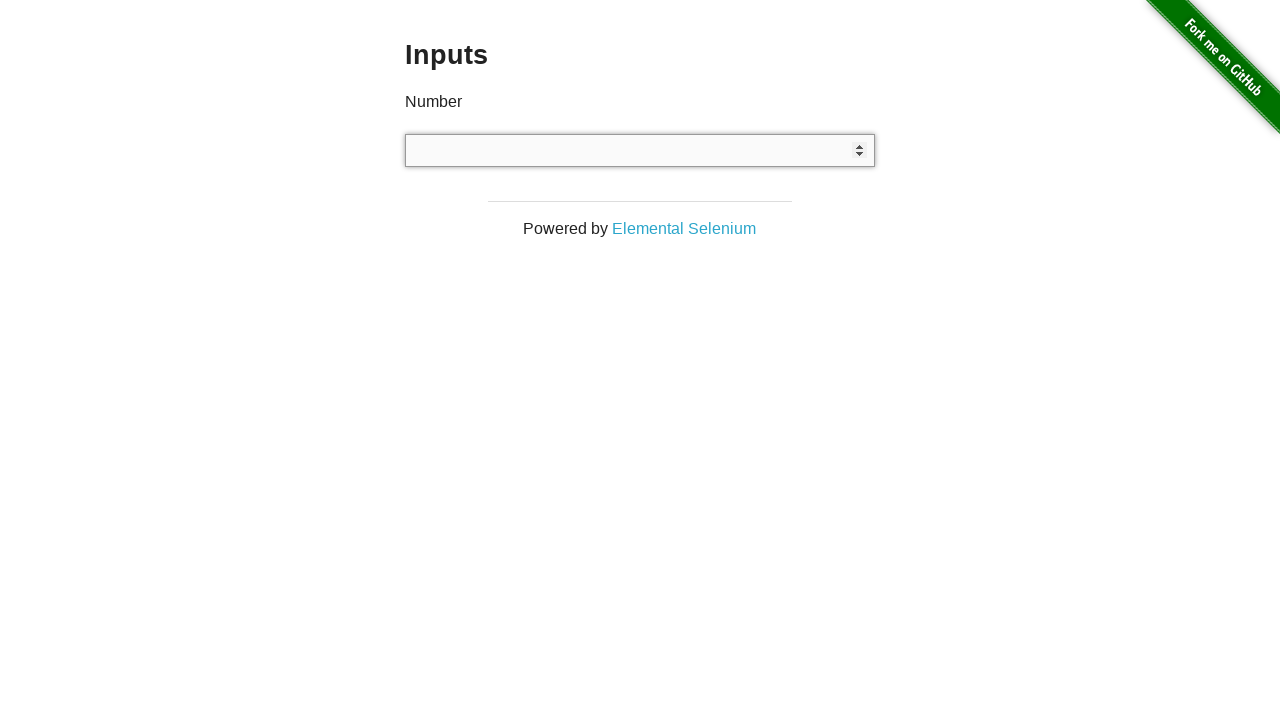